Tests calendar functionality by clicking the Next button to navigate to the next month and then selecting day 10 from the calendar

Starting URL: https://www.leafground.com/calendar.xhtml

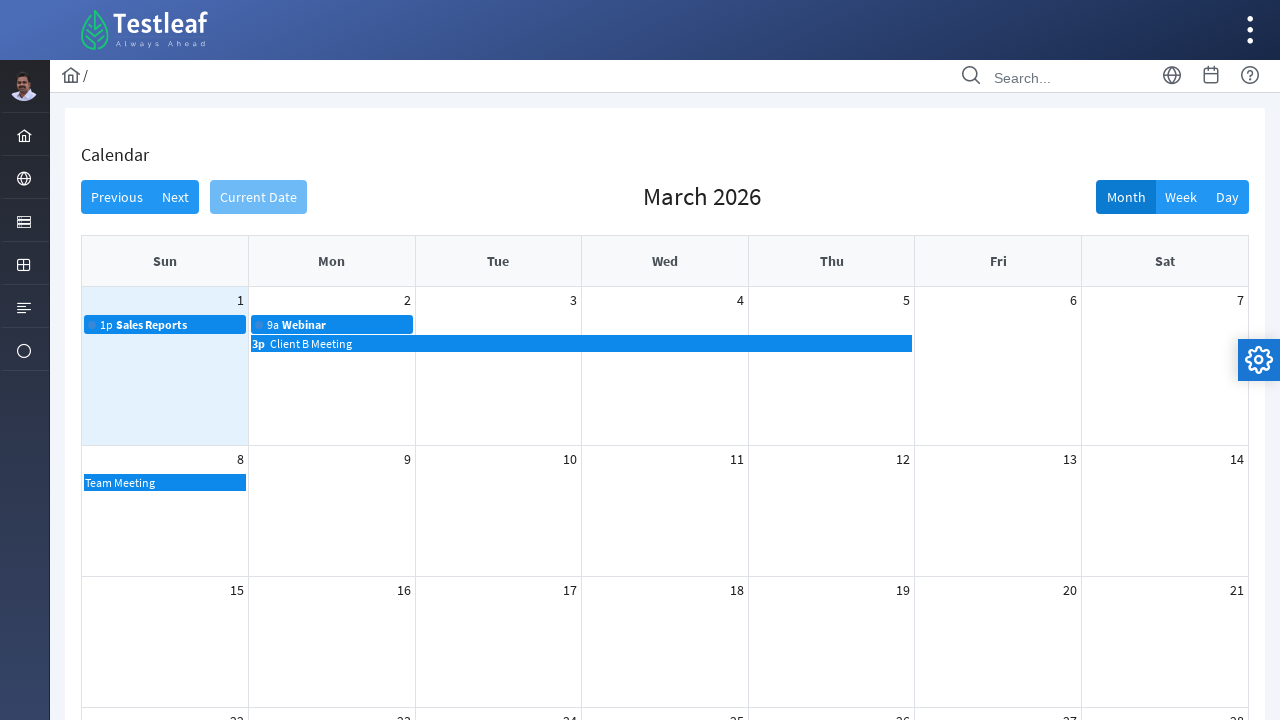

Clicked Next button to navigate to next month in calendar at (176, 197) on xpath=//button[text()='Next']
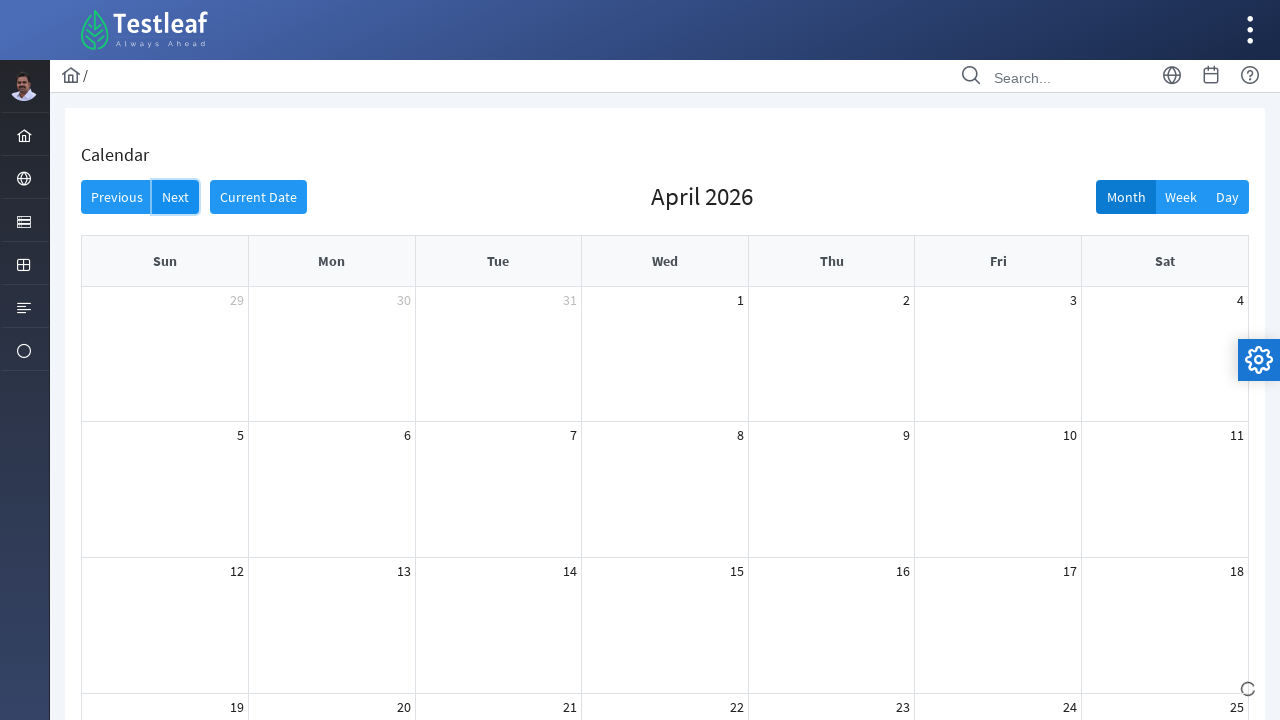

Selected day 10 from the calendar at (1070, 435) on xpath=//a[contains(text(),'10')]
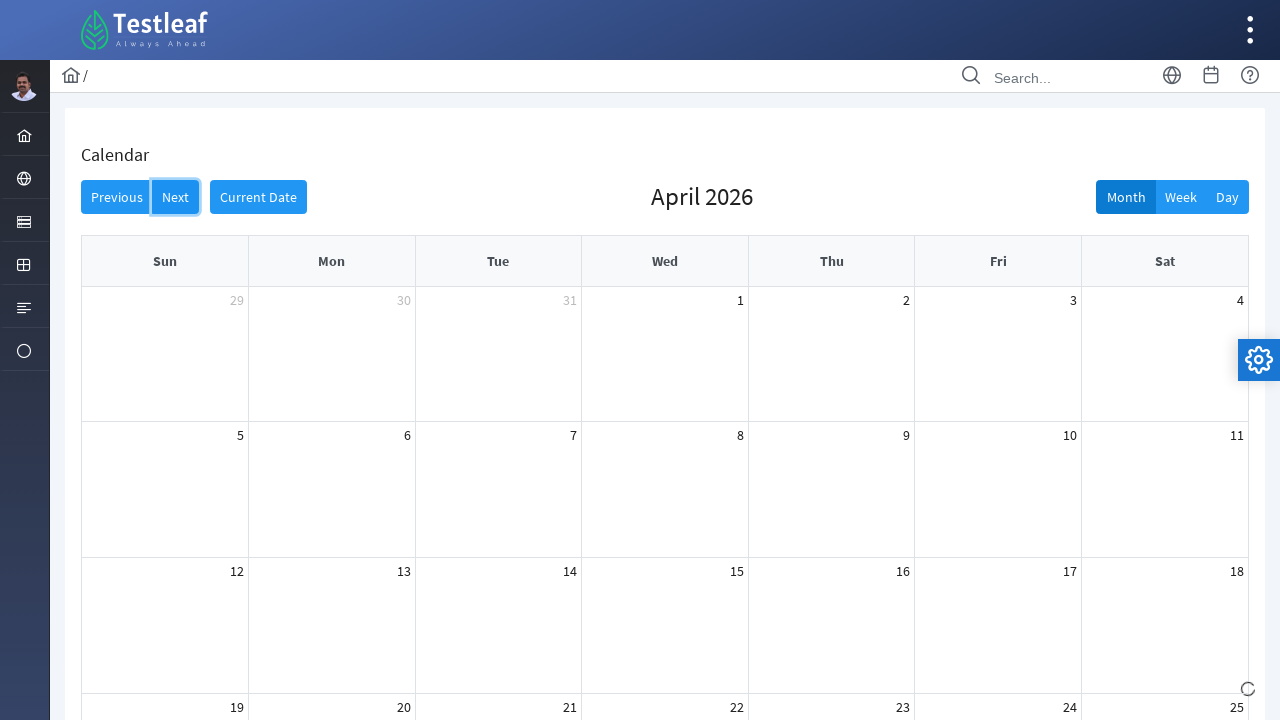

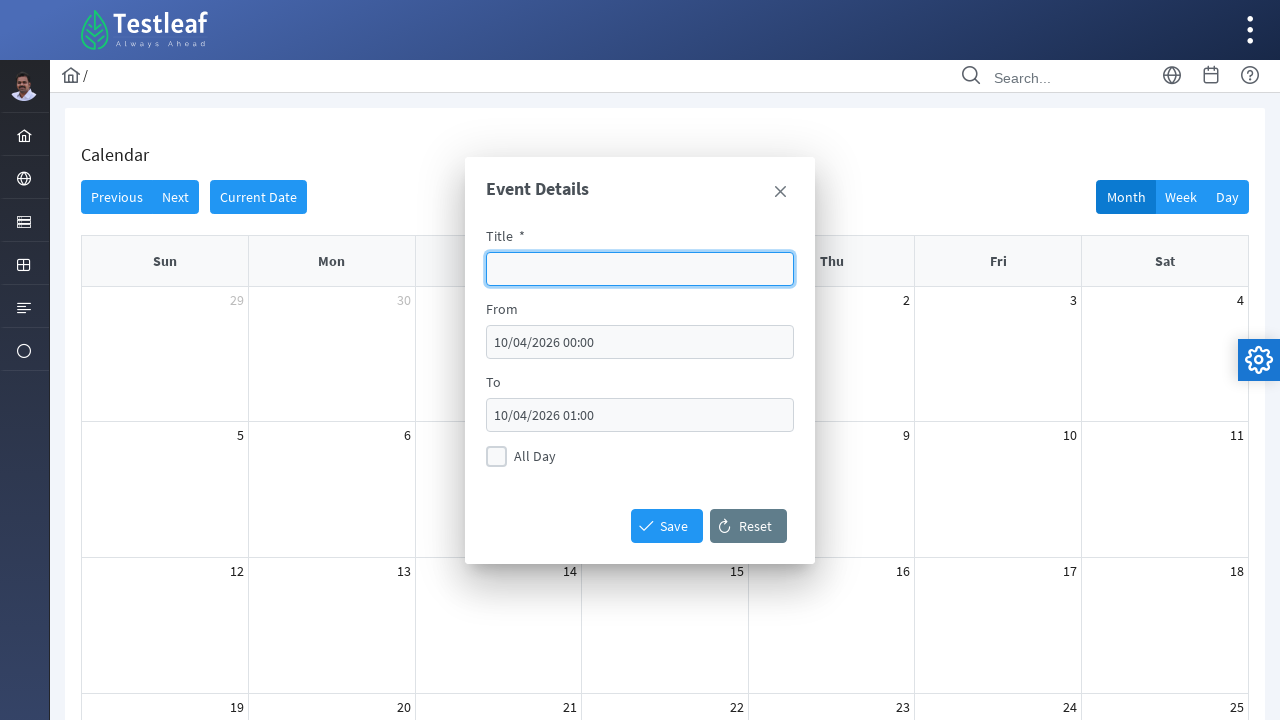